Tests selection state of radio buttons and checkboxes by clicking them and verifying their checked state

Starting URL: https://automationfc.github.io/basic-form/index.html

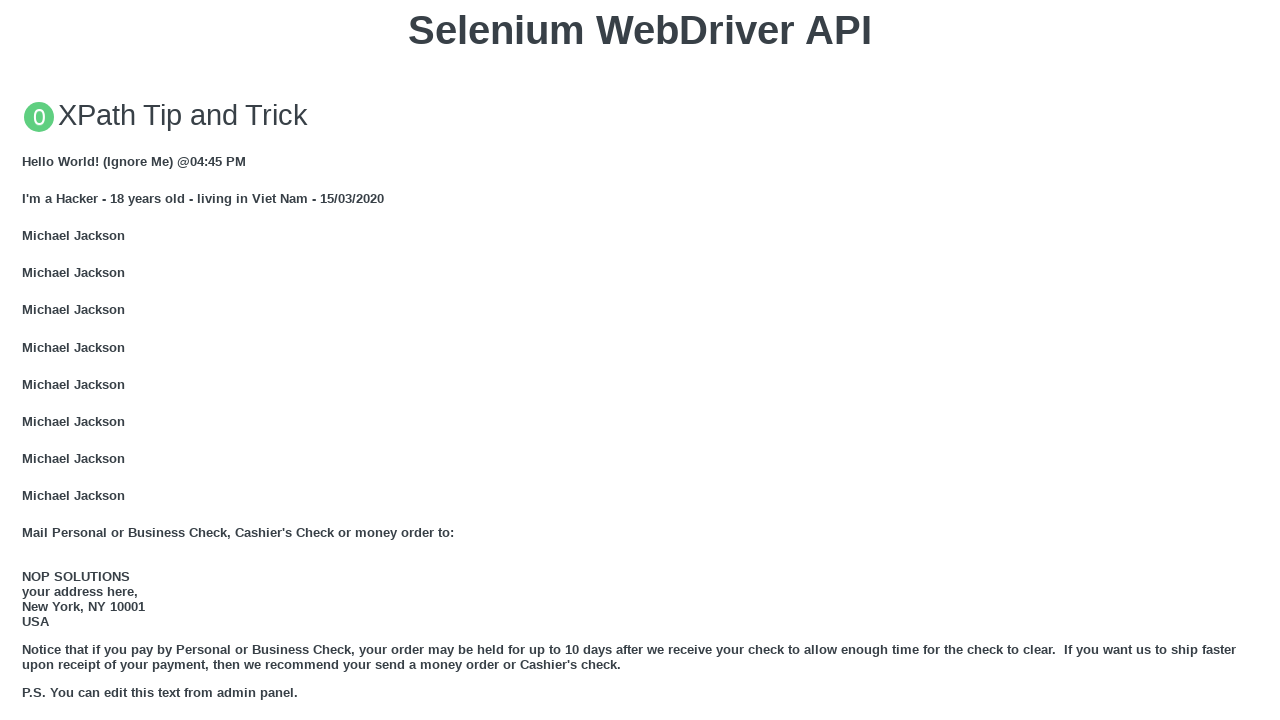

Clicked under_18 radio button at (28, 360) on input#under_18
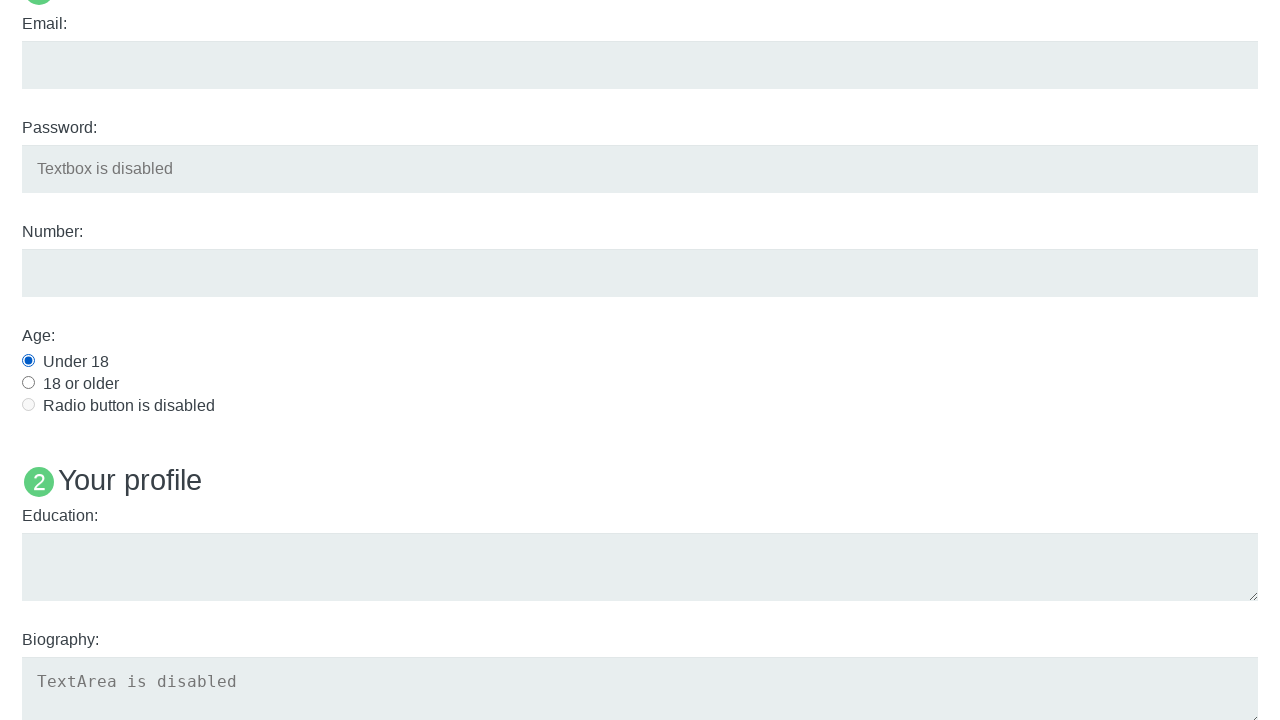

Verified under_18 radio button is selected
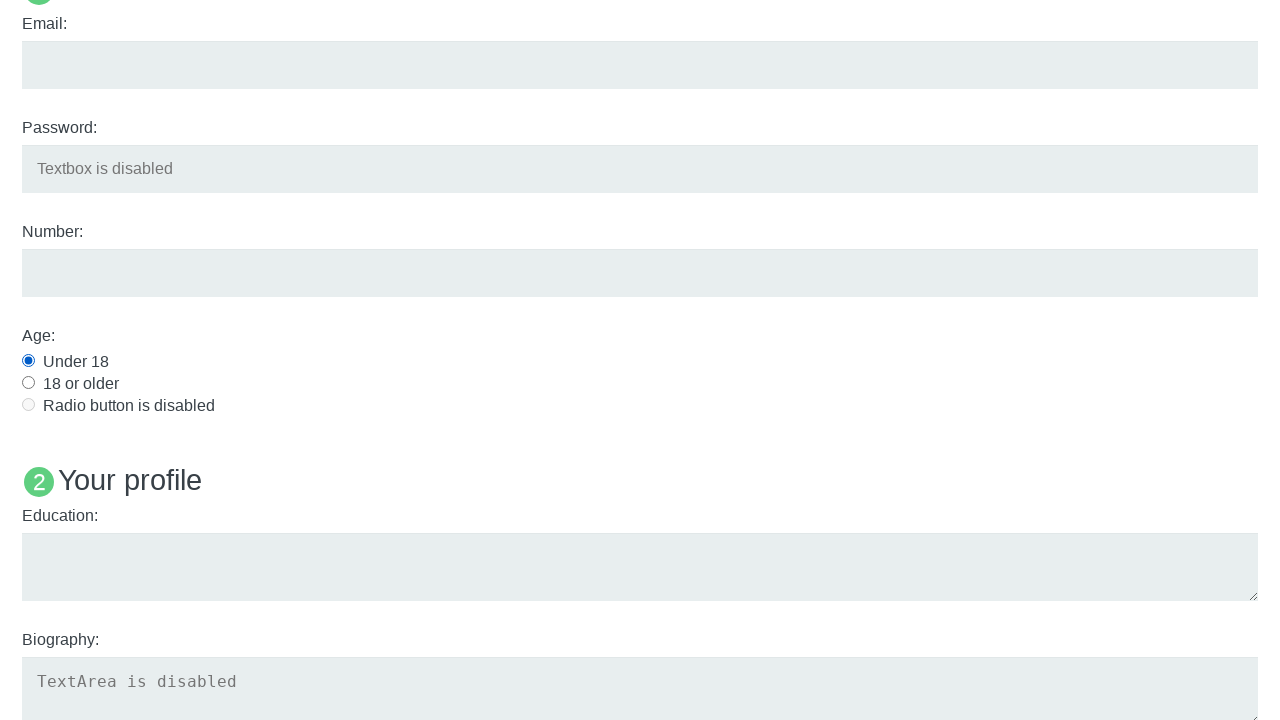

Clicked development checkbox at (28, 361) on input#development
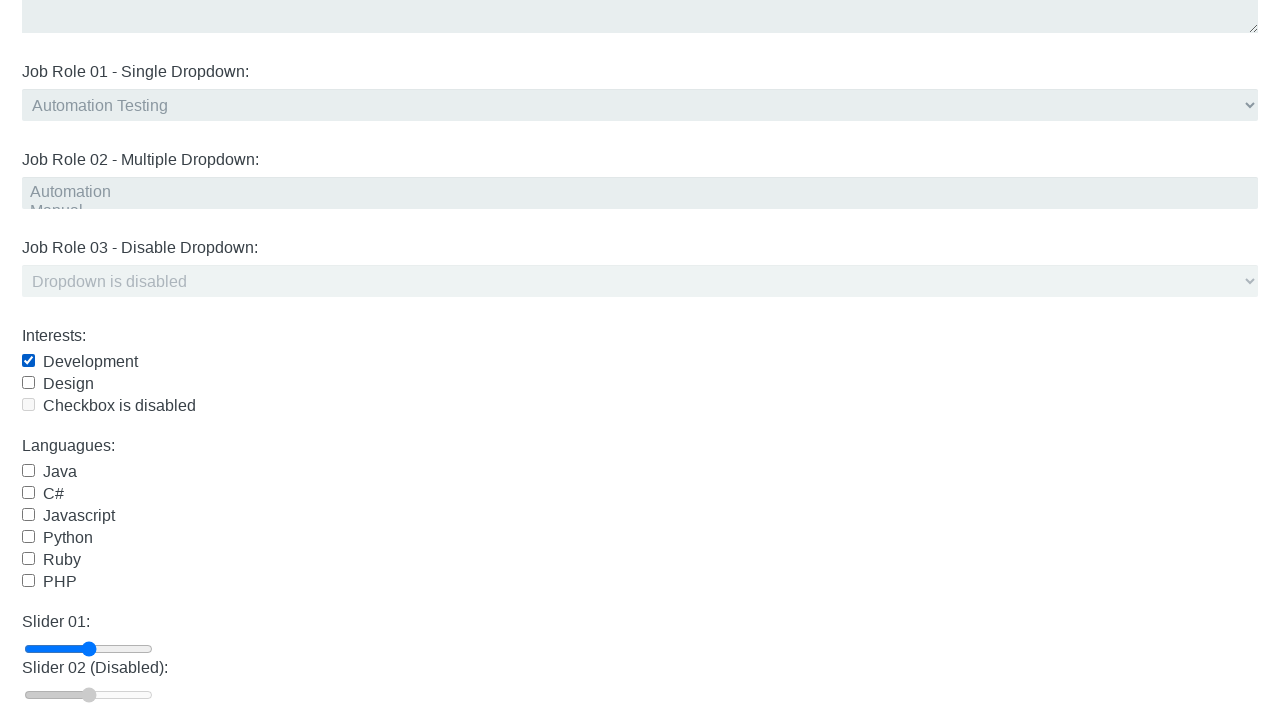

Verified development checkbox is selected
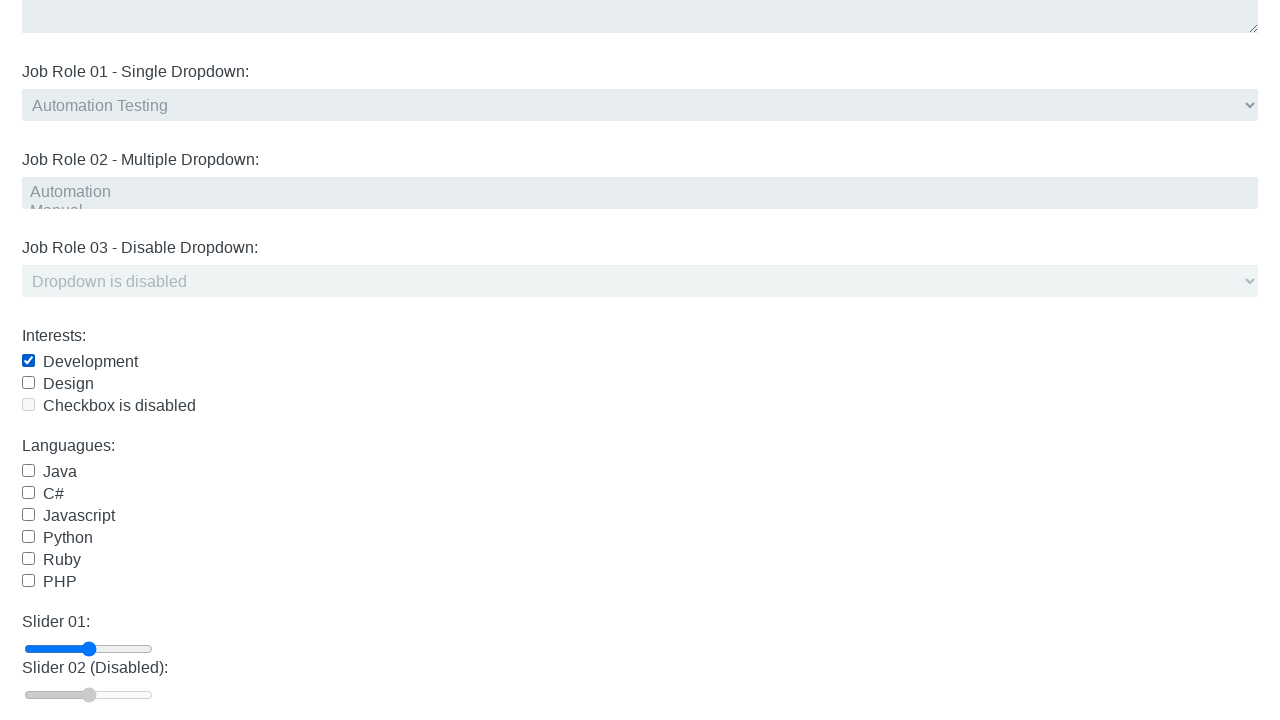

Clicked under_18 radio button again at (28, 360) on input#under_18
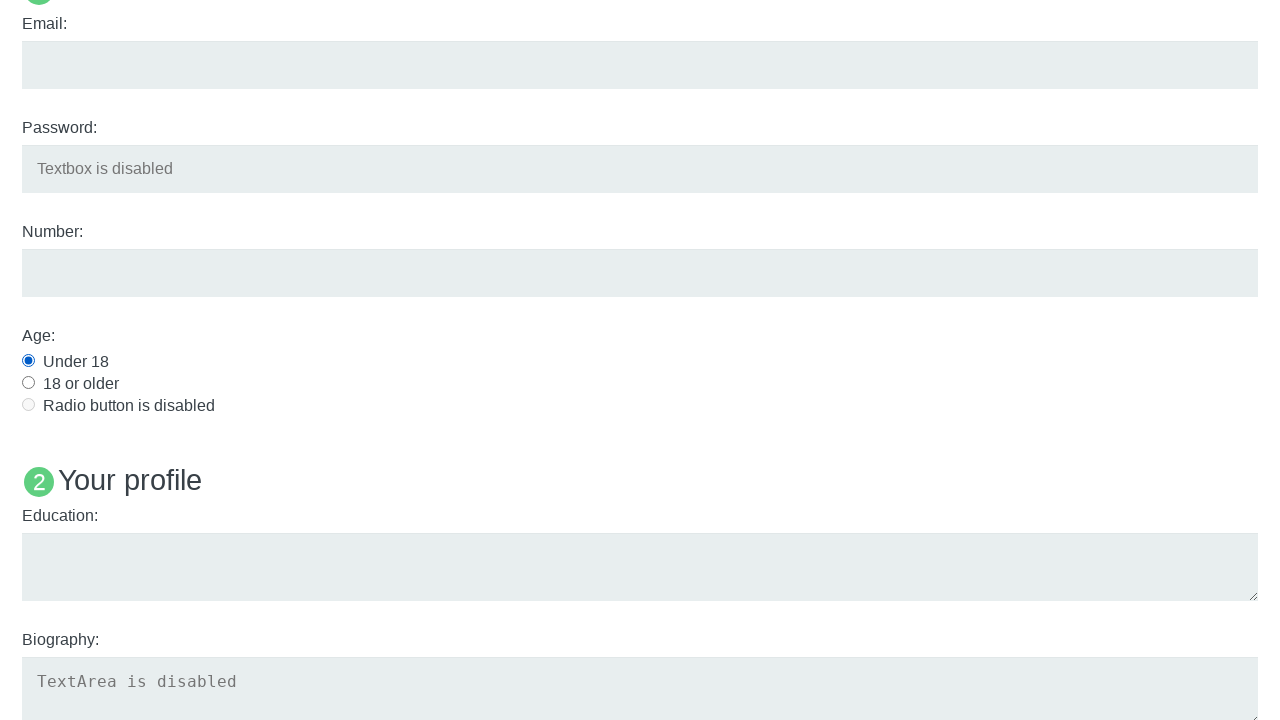

Clicked development checkbox again to toggle at (28, 361) on input#development
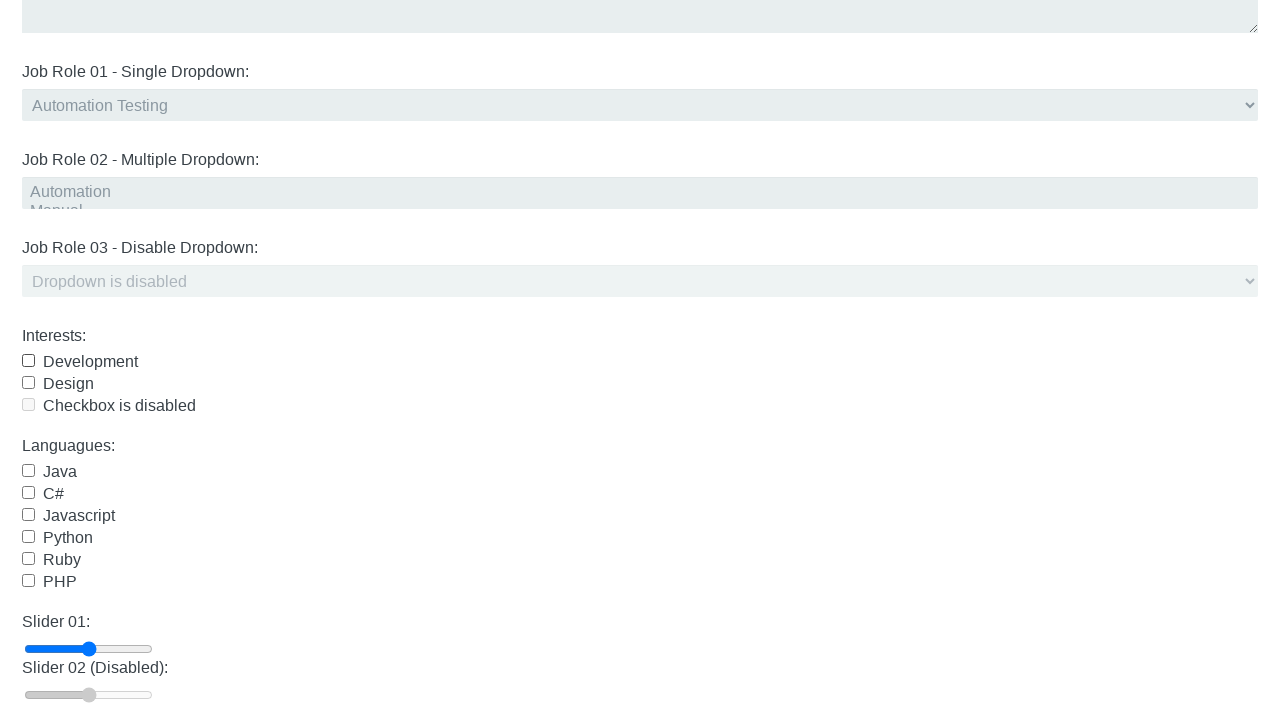

Verified under_18 radio button remains selected after second click
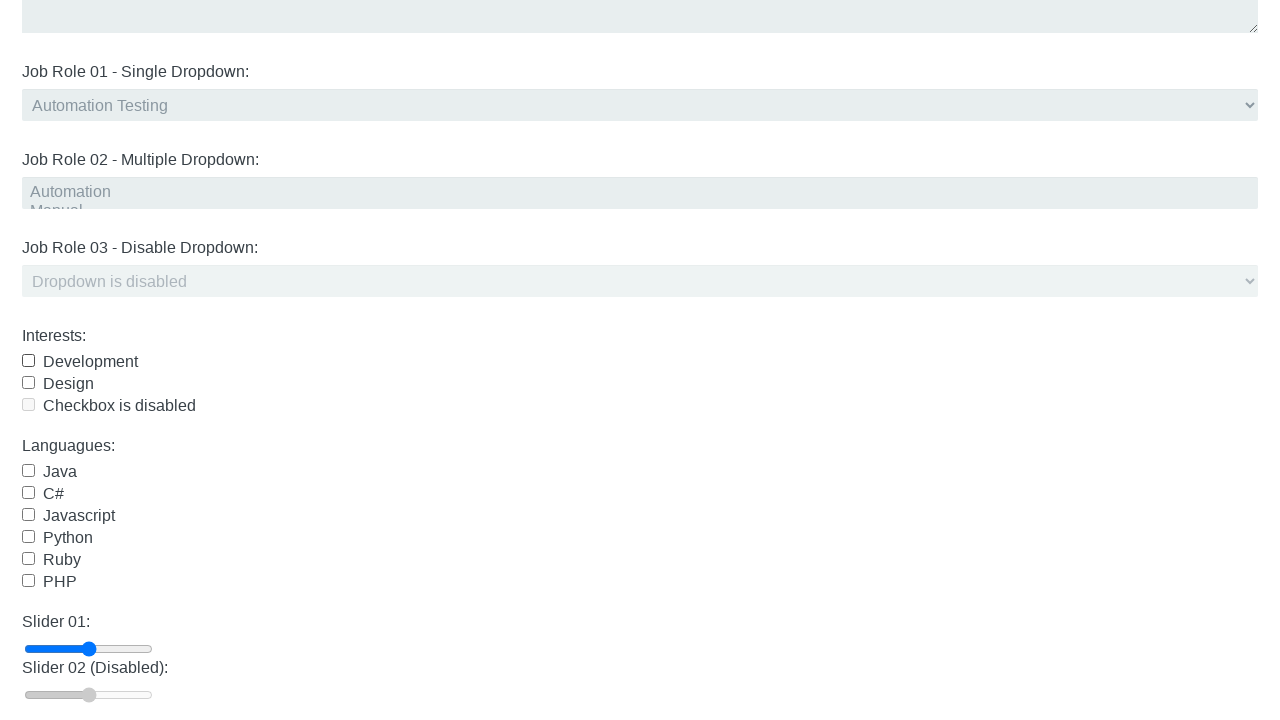

Verified development checkbox is unchecked after toggle
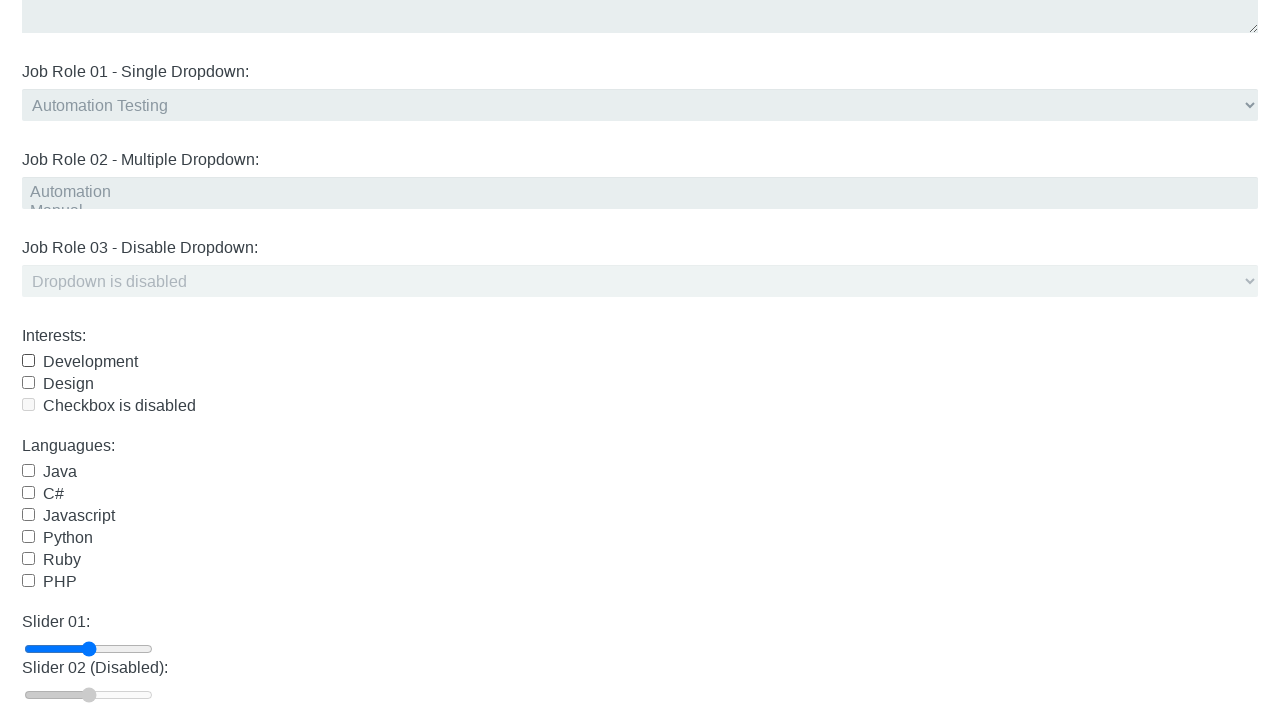

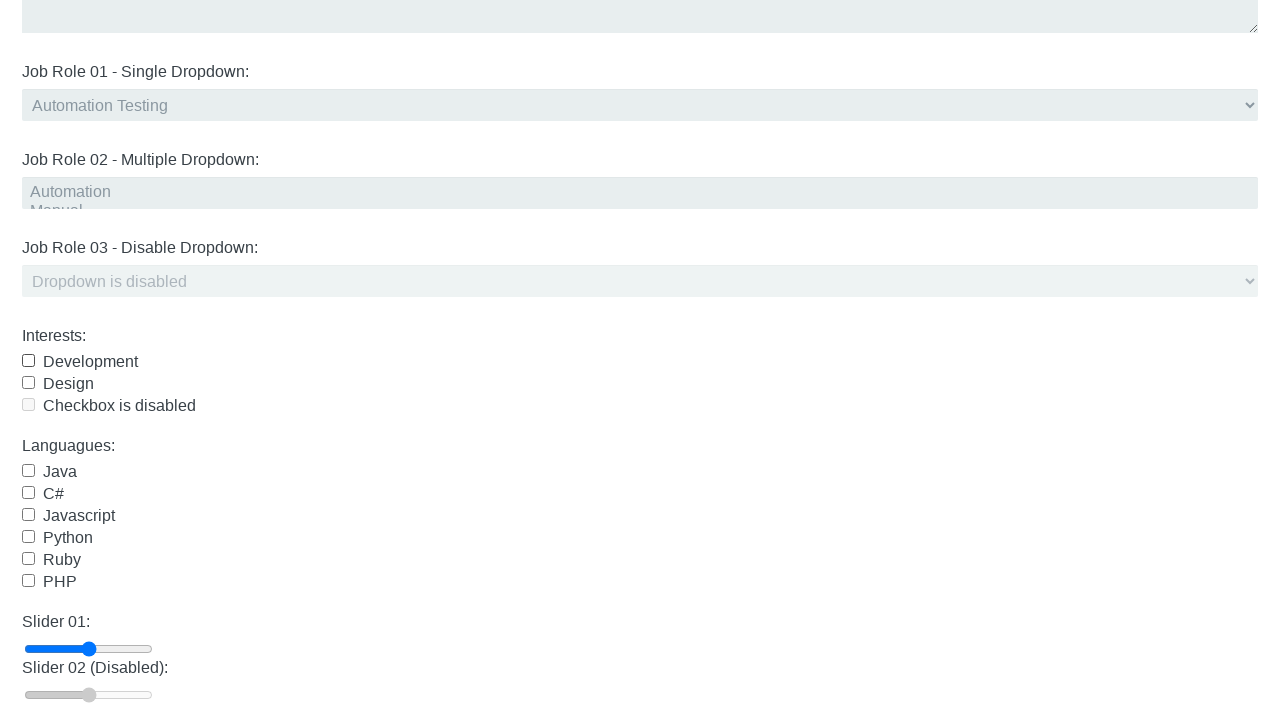